Tests iframe switching functionality by navigating into an iframe to click a courses link, then switching back to main content and opening multiple links from a table in new tabs using keyboard shortcuts, finally iterating through all opened windows.

Starting URL: https://rahulshettyacademy.com/AutomationPractice/

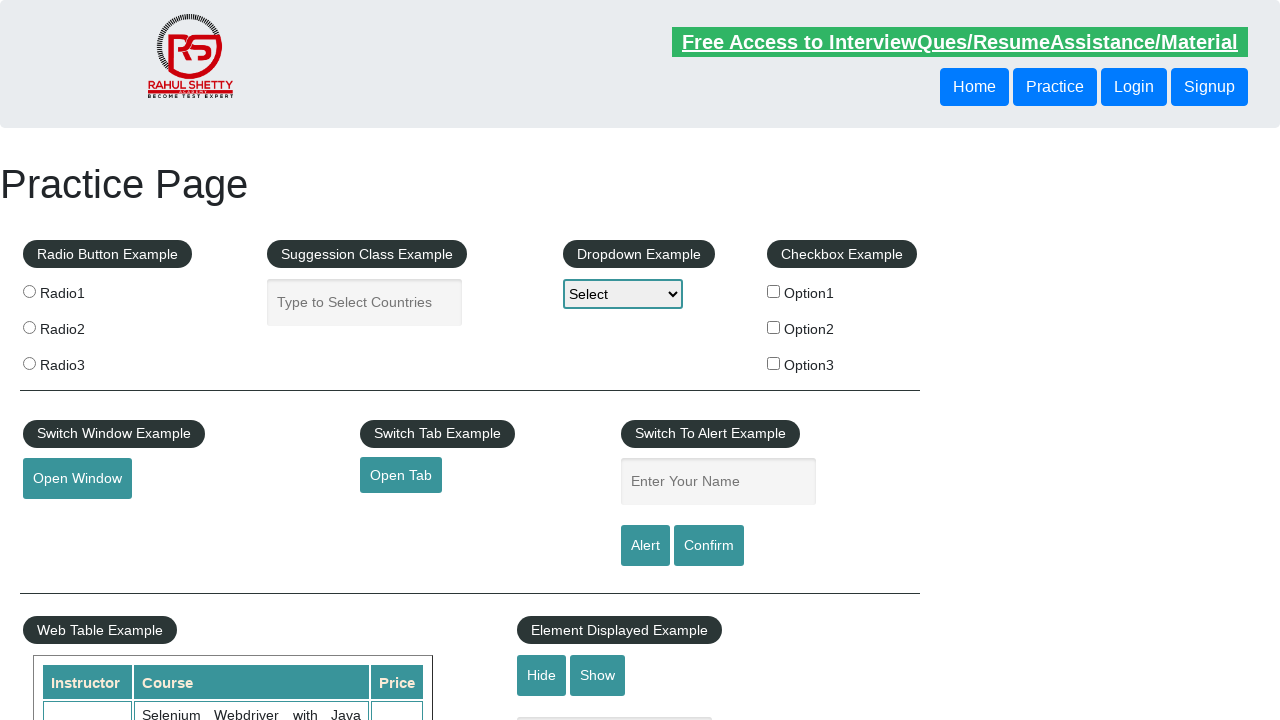

Switched to iframe and clicked on Courses link at (172, 360) on #courses-iframe >> internal:control=enter-frame >> xpath=(//a[normalize-space()=
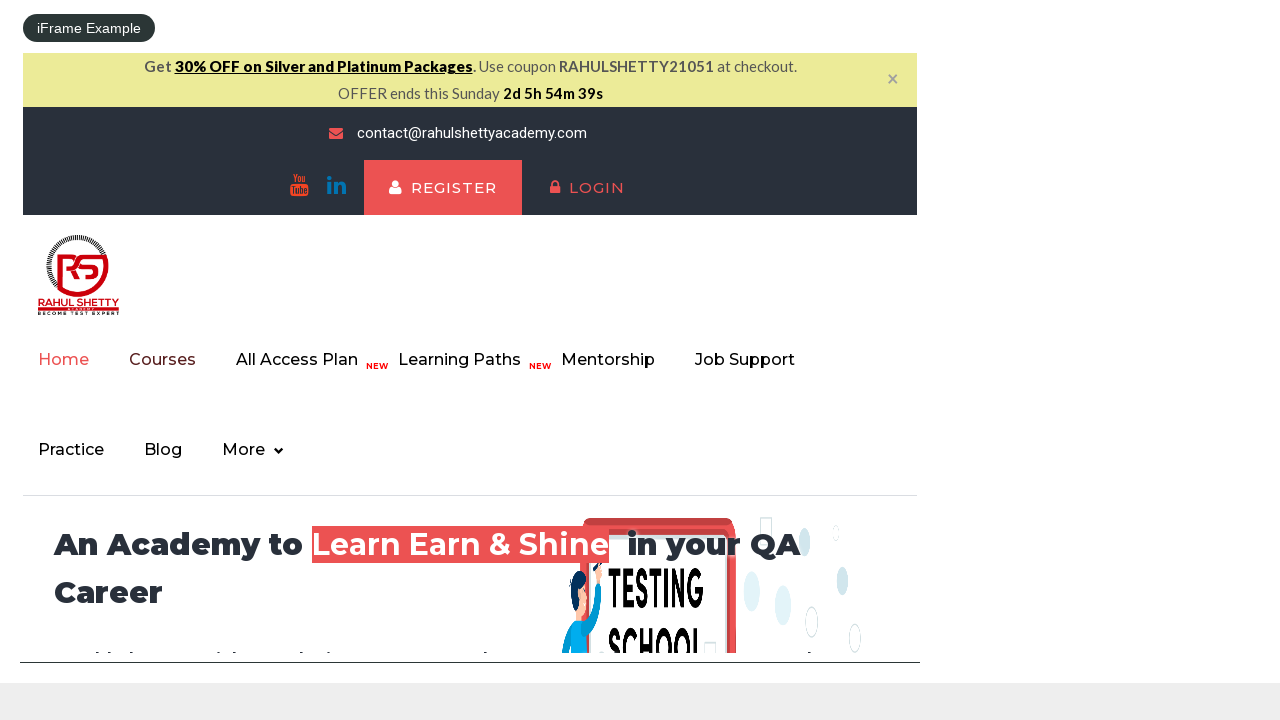

Found 5 links in the table's first column
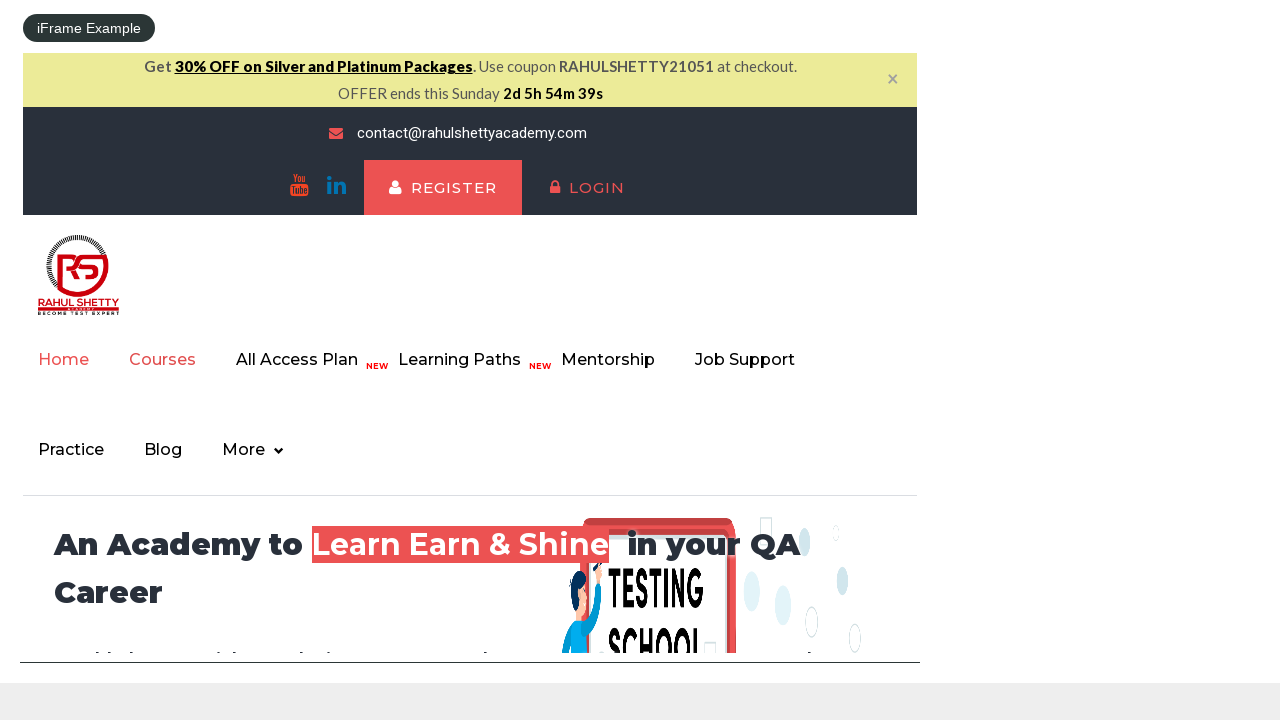

Opened link 1 in a new tab using Ctrl+Click at (68, 520) on xpath=//table/tbody/tr/td[1]/ul >> a >> nth=1
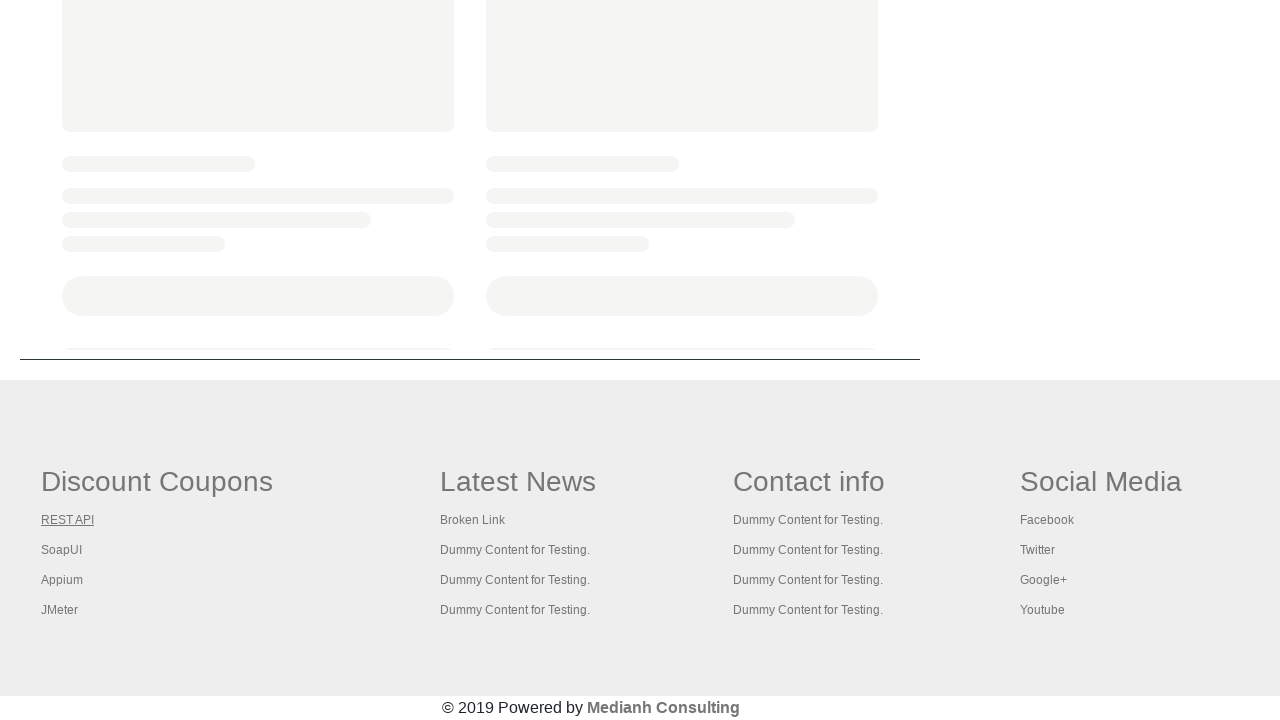

Opened link 2 in a new tab using Ctrl+Click at (62, 550) on xpath=//table/tbody/tr/td[1]/ul >> a >> nth=2
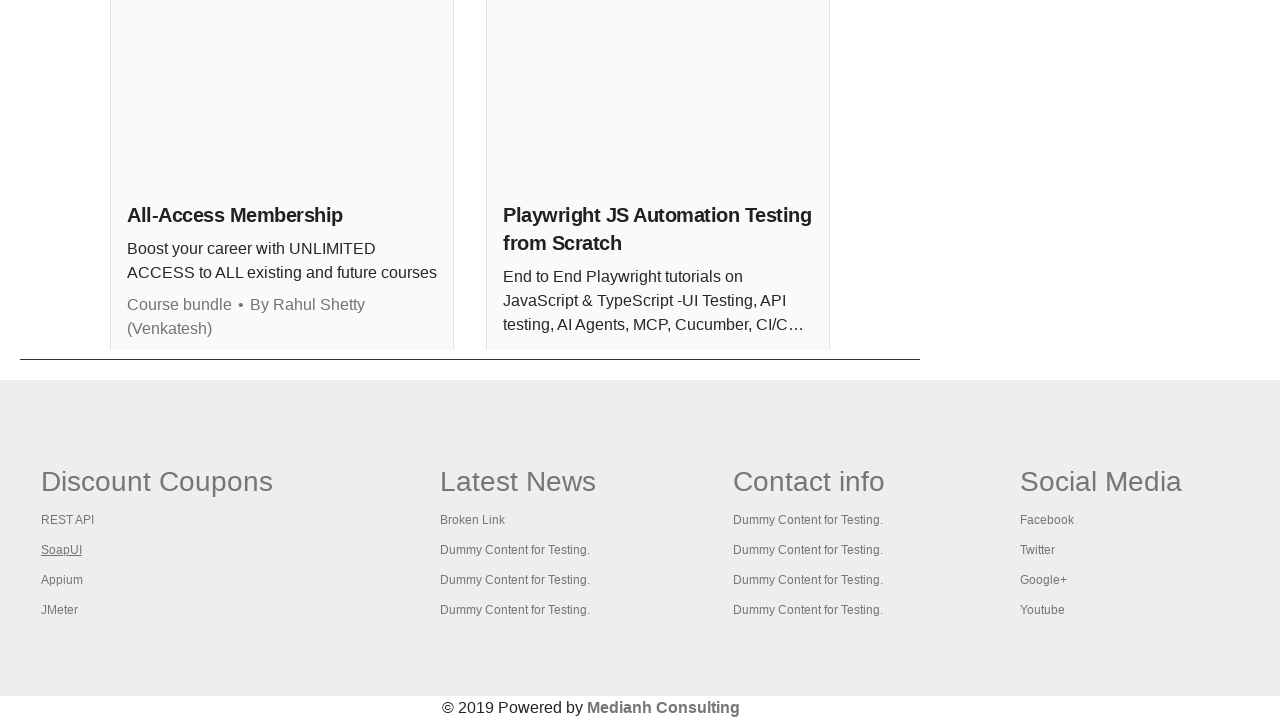

Opened link 3 in a new tab using Ctrl+Click at (62, 580) on xpath=//table/tbody/tr/td[1]/ul >> a >> nth=3
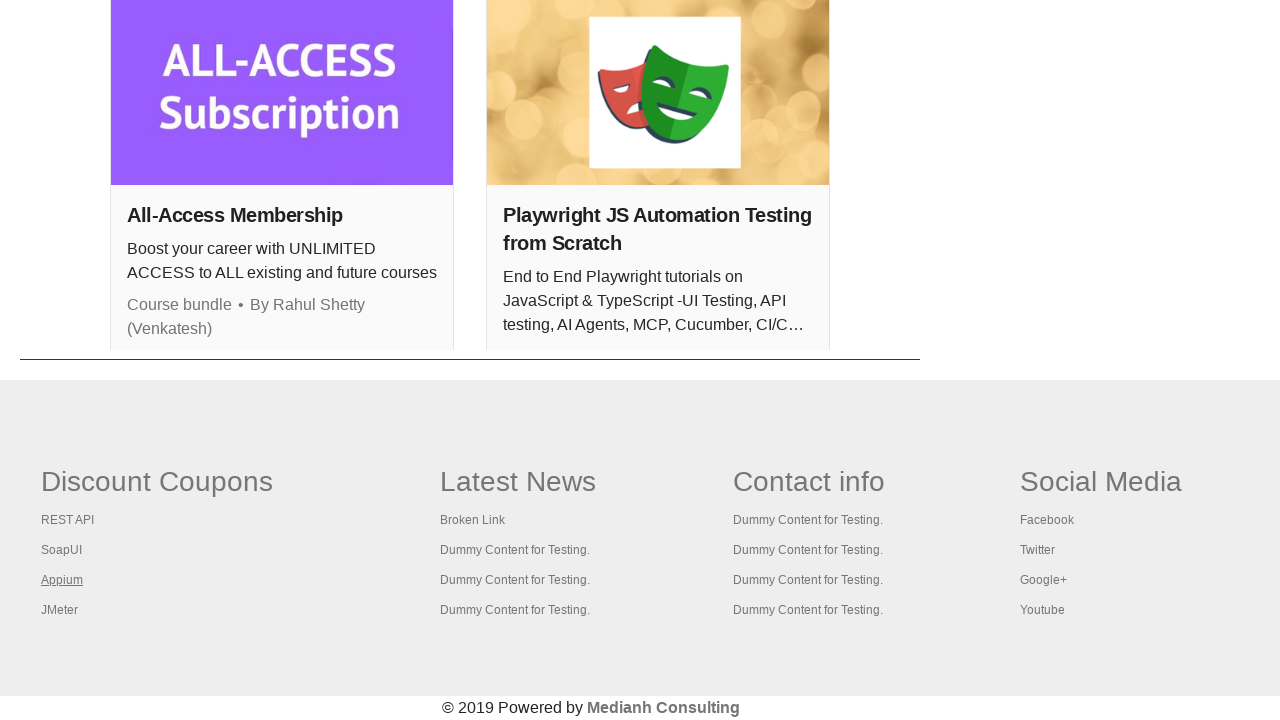

Opened link 4 in a new tab using Ctrl+Click at (60, 610) on xpath=//table/tbody/tr/td[1]/ul >> a >> nth=4
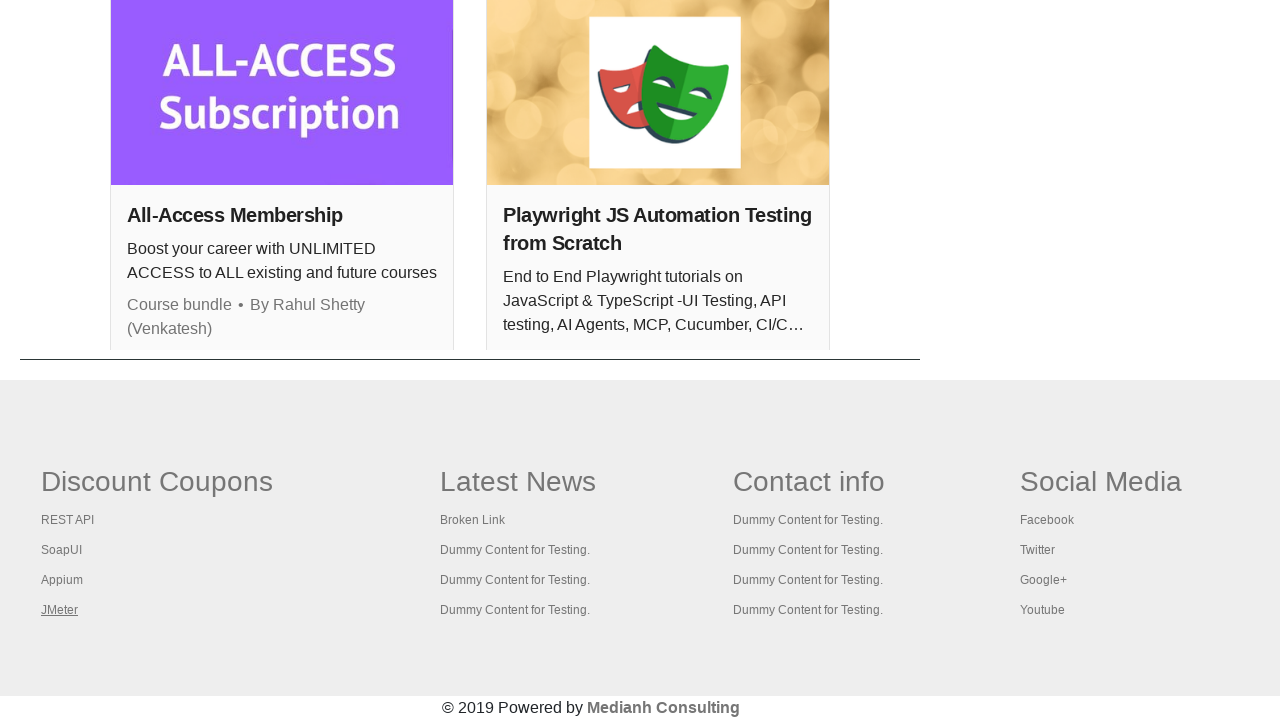

Waited 3 seconds for all new tabs to open
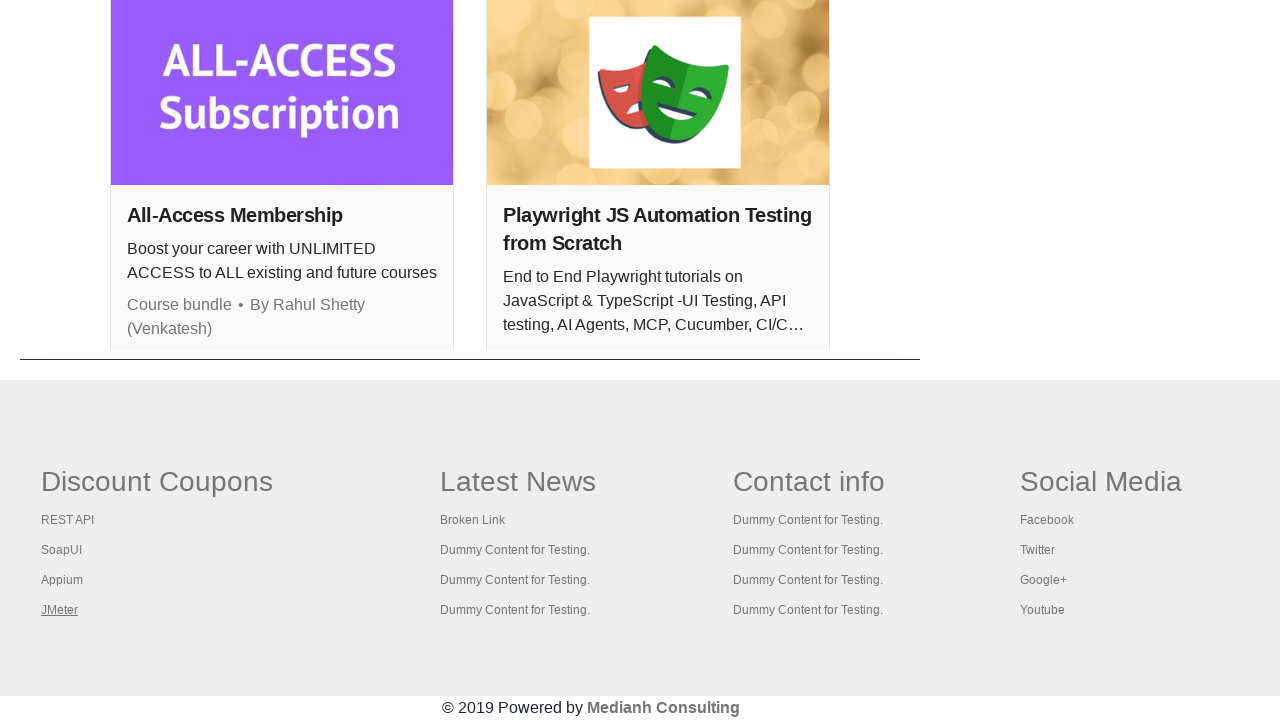

Retrieved all 5 open pages/tabs from context
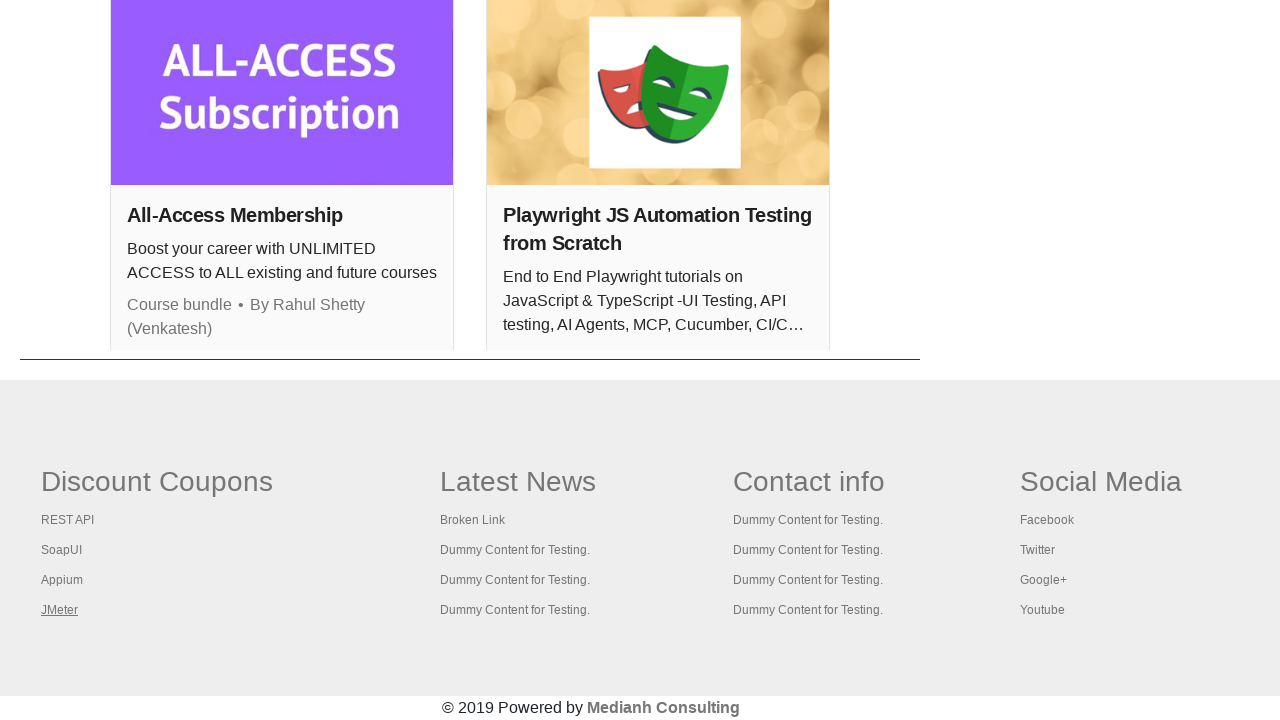

Brought page 'https://rahulshettyacademy.com/AutomationPractice/' to front
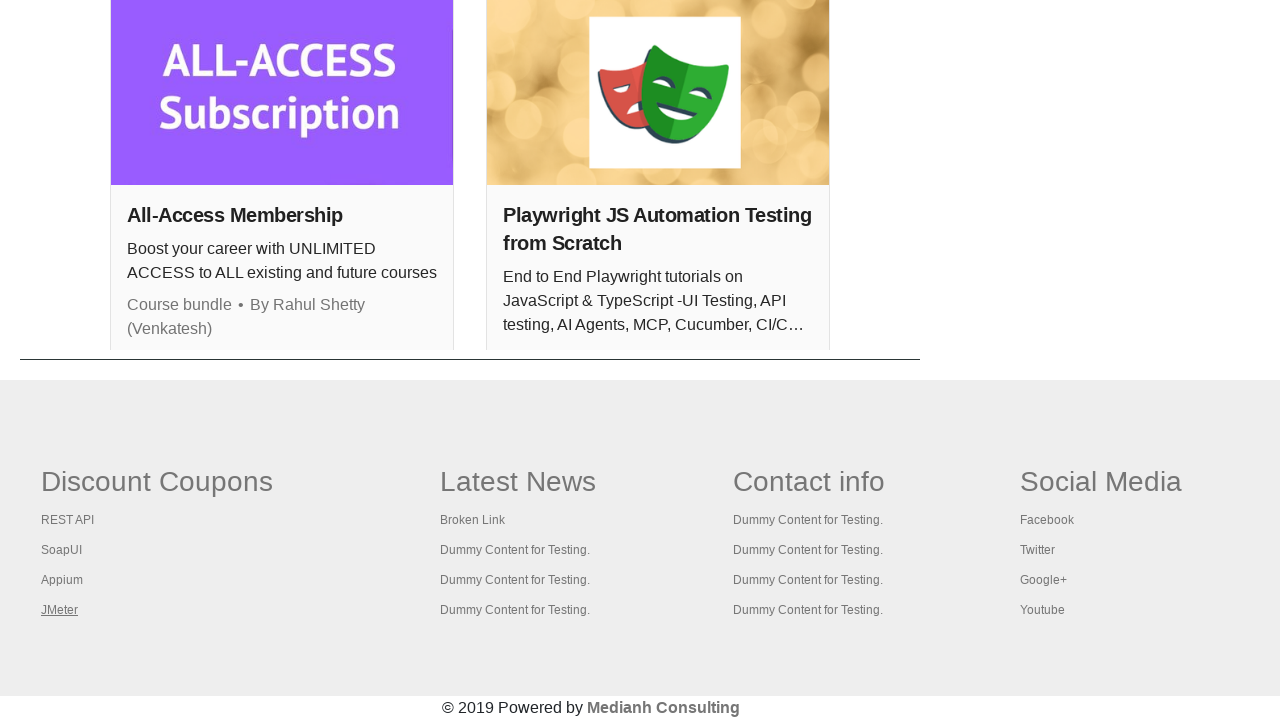

Waited for page 'https://rahulshettyacademy.com/AutomationPractice/' to reach domcontentloaded state
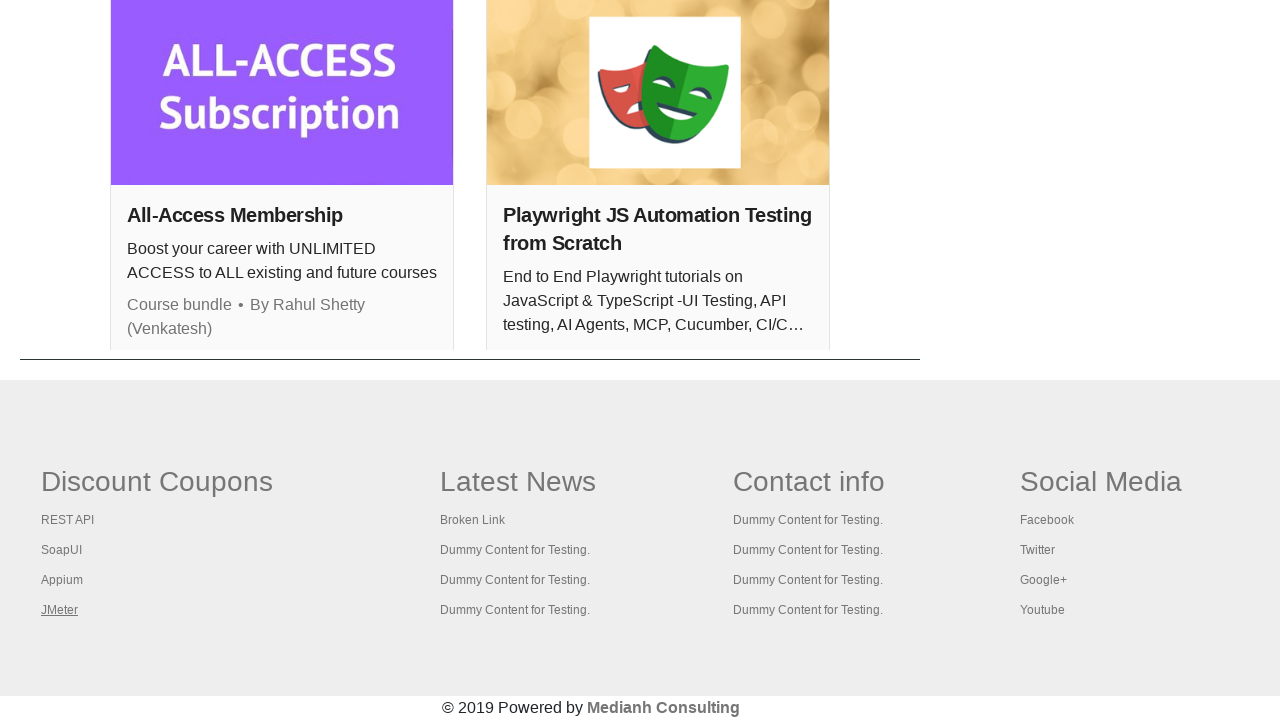

Brought page 'https://www.restapitutorial.com/' to front
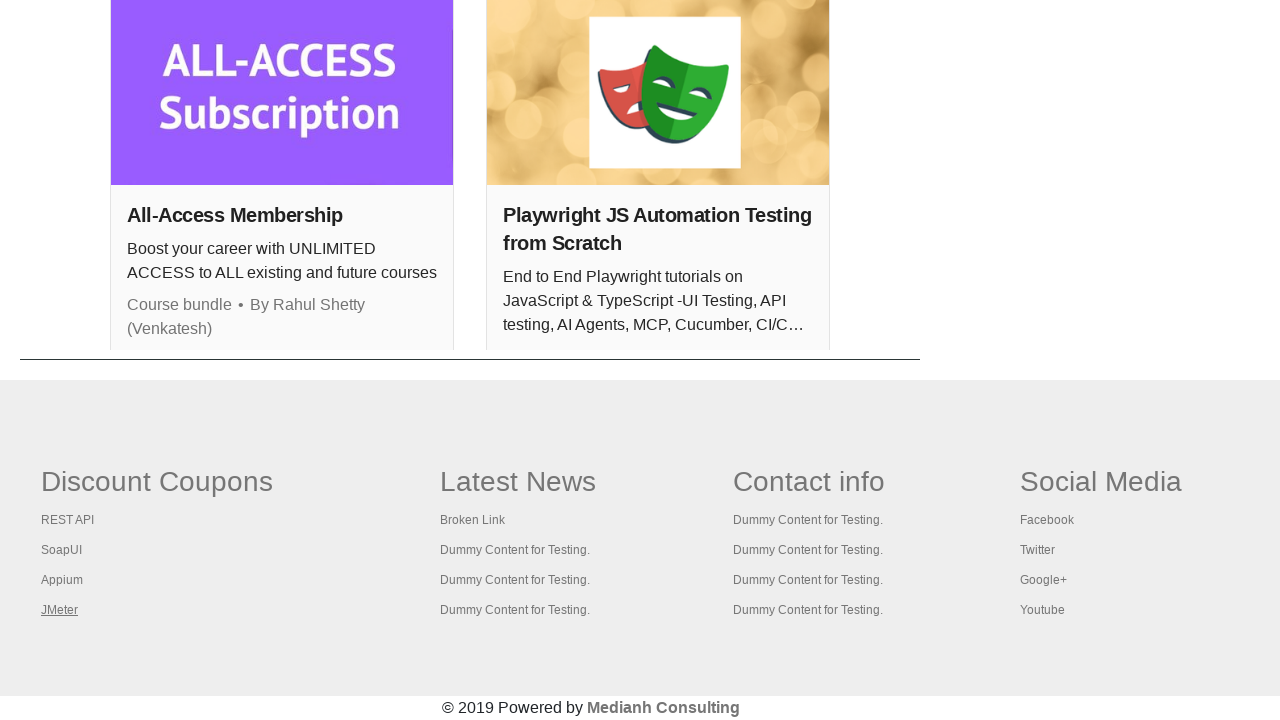

Waited for page 'https://www.restapitutorial.com/' to reach domcontentloaded state
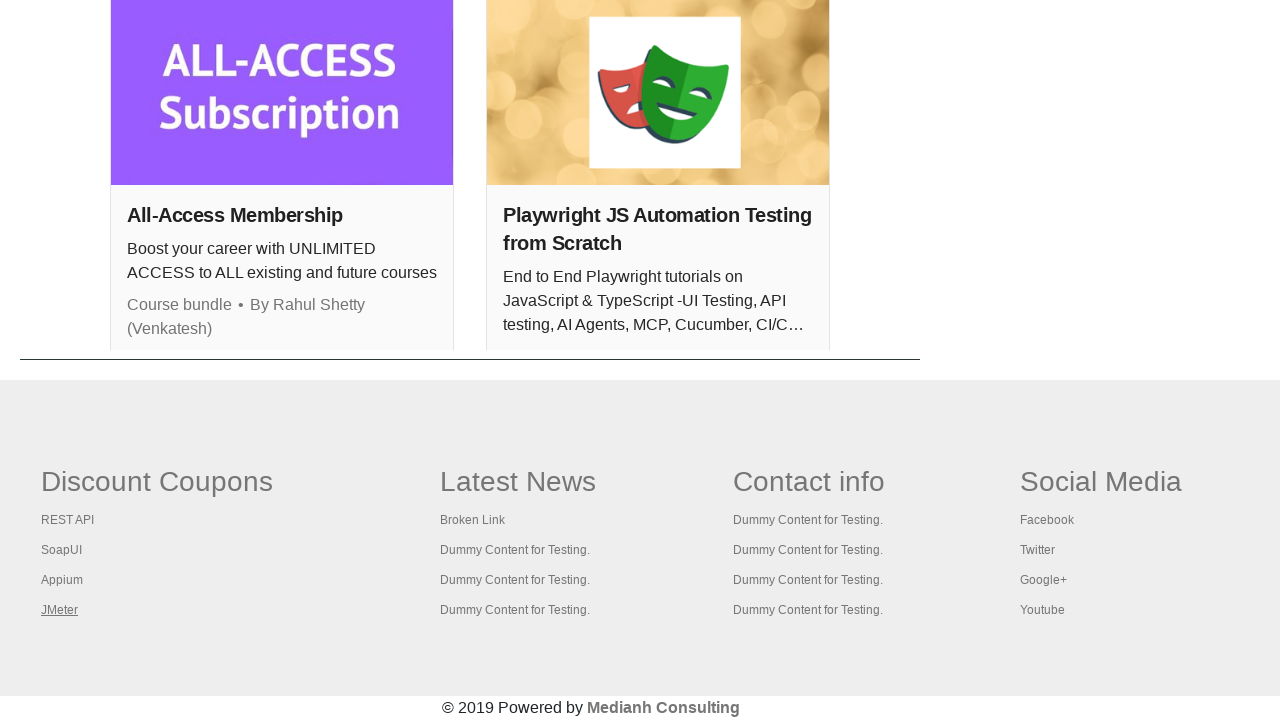

Brought page 'https://www.soapui.org/' to front
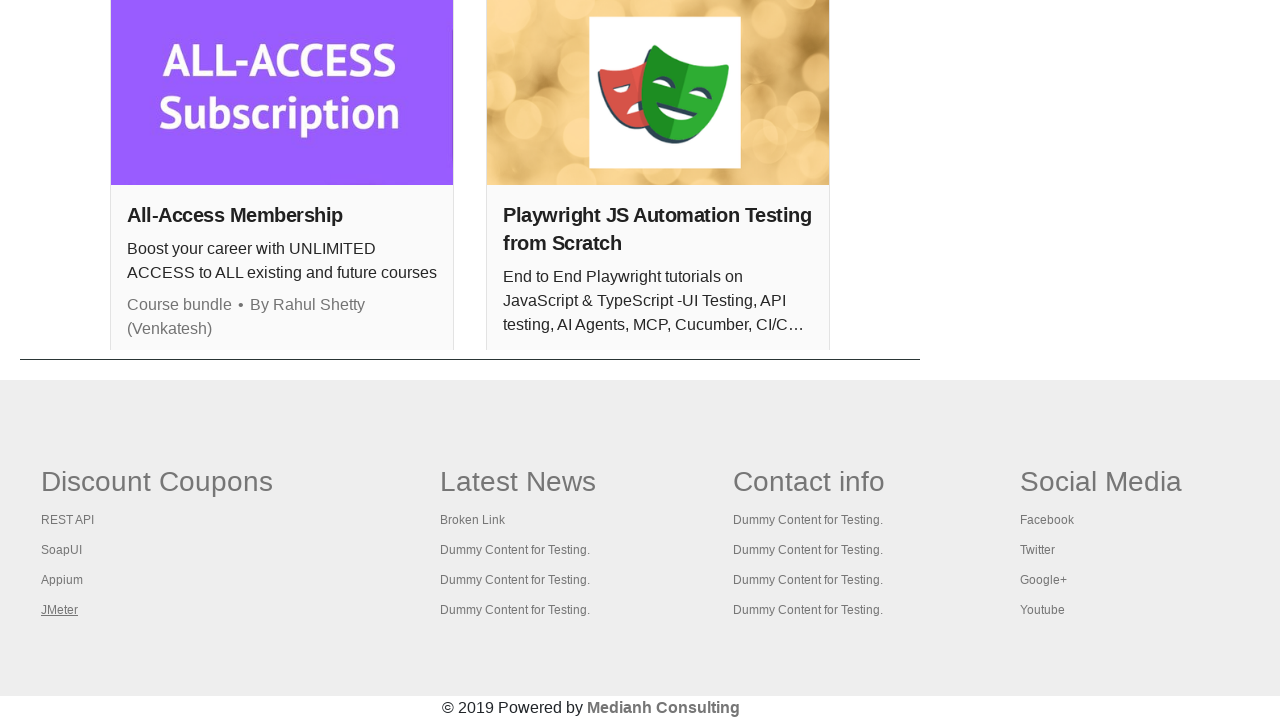

Waited for page 'https://www.soapui.org/' to reach domcontentloaded state
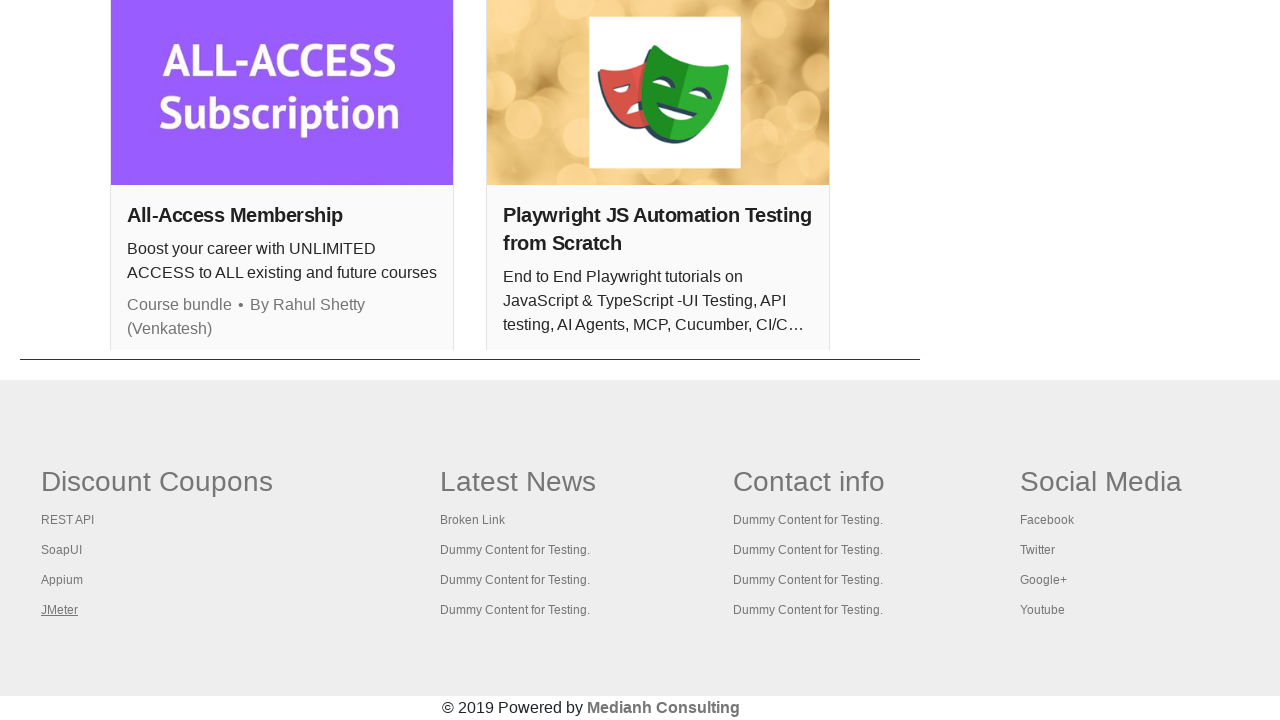

Brought page 'https://courses.rahulshettyacademy.com/p/appium-tutorial' to front
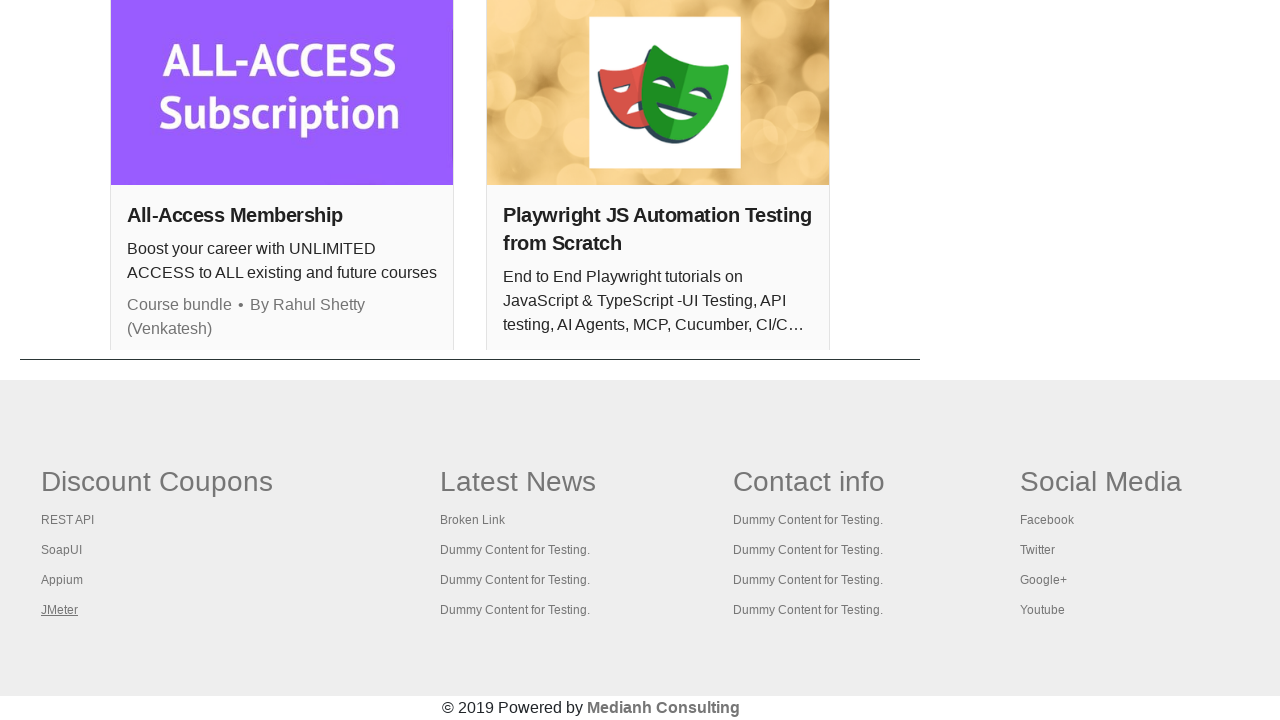

Waited for page 'https://courses.rahulshettyacademy.com/p/appium-tutorial' to reach domcontentloaded state
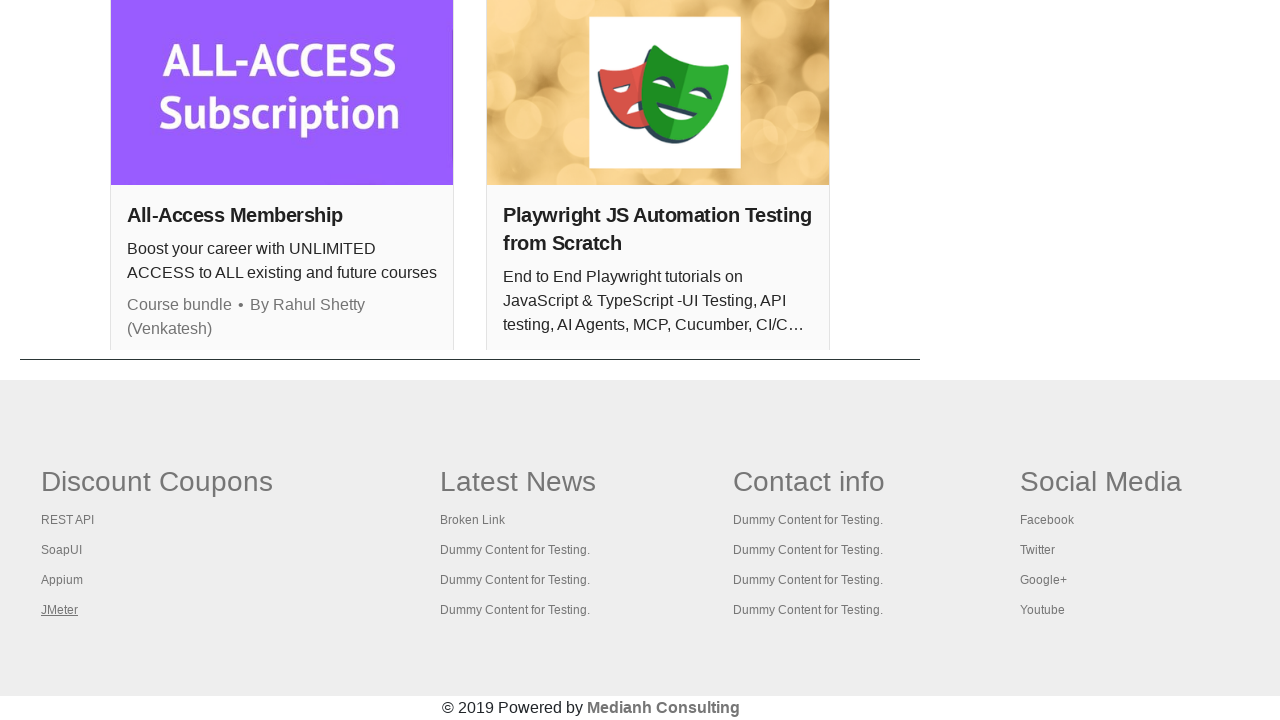

Brought page 'https://jmeter.apache.org/' to front
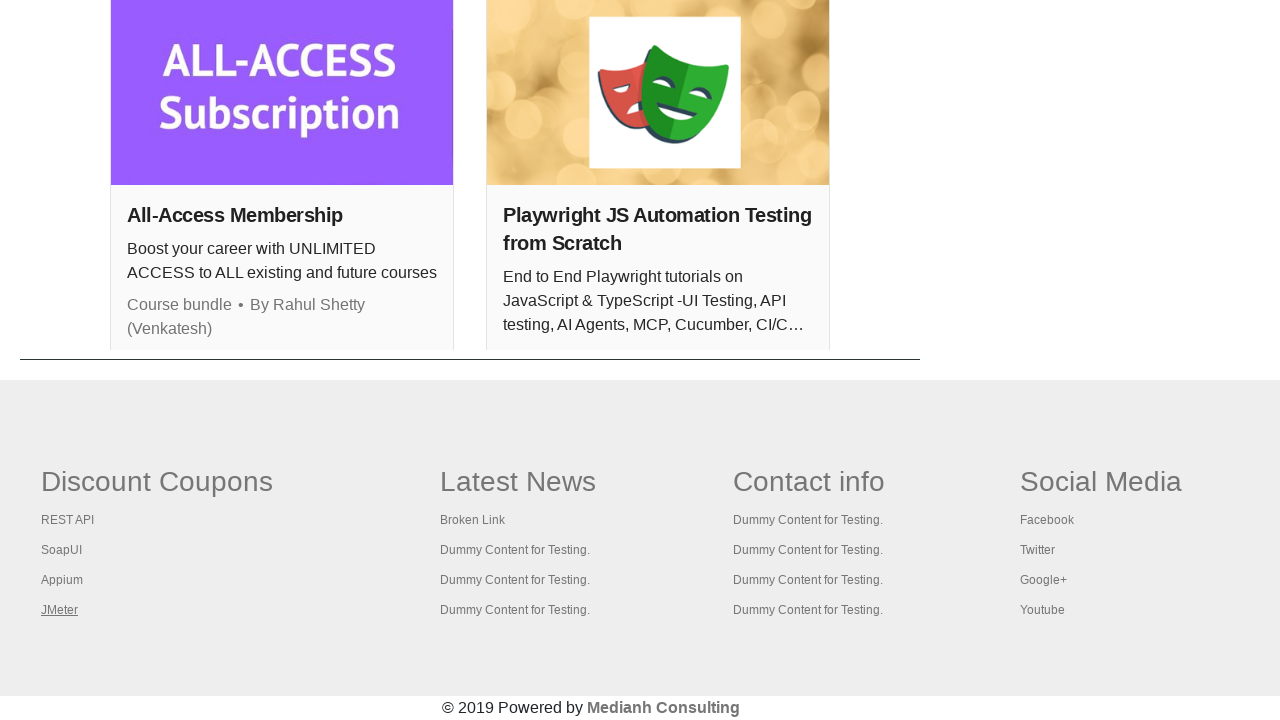

Waited for page 'https://jmeter.apache.org/' to reach domcontentloaded state
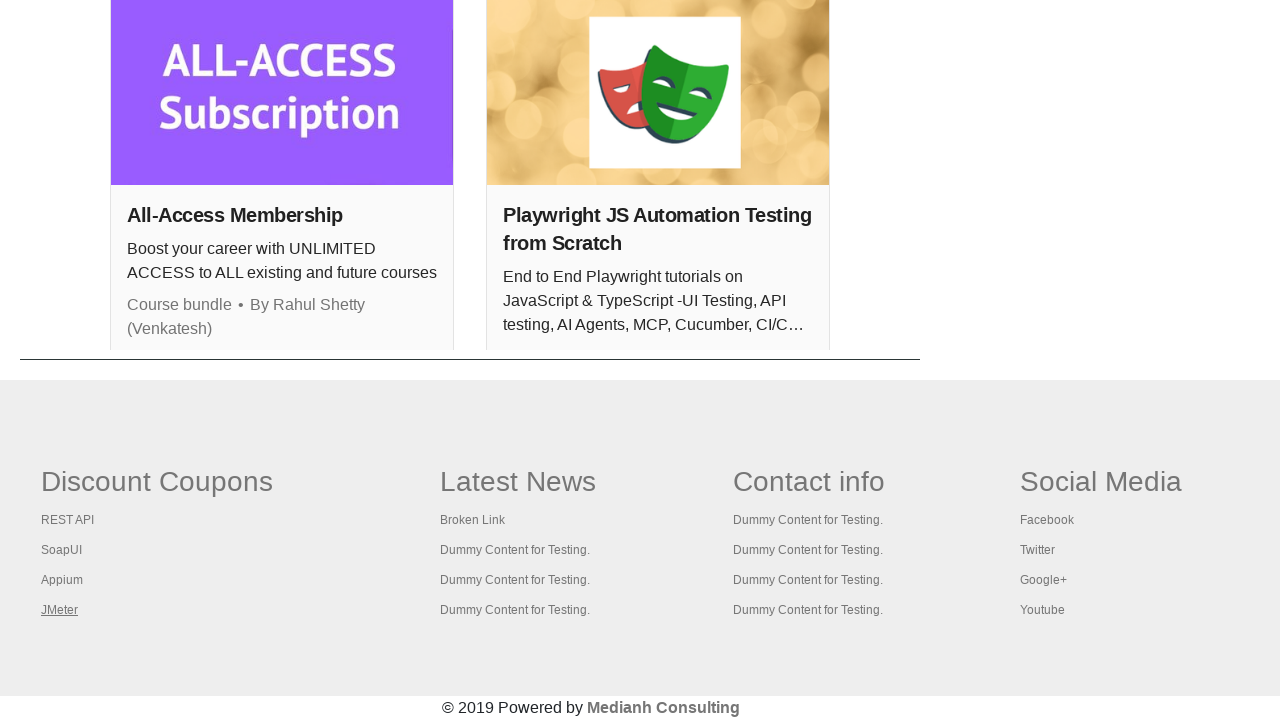

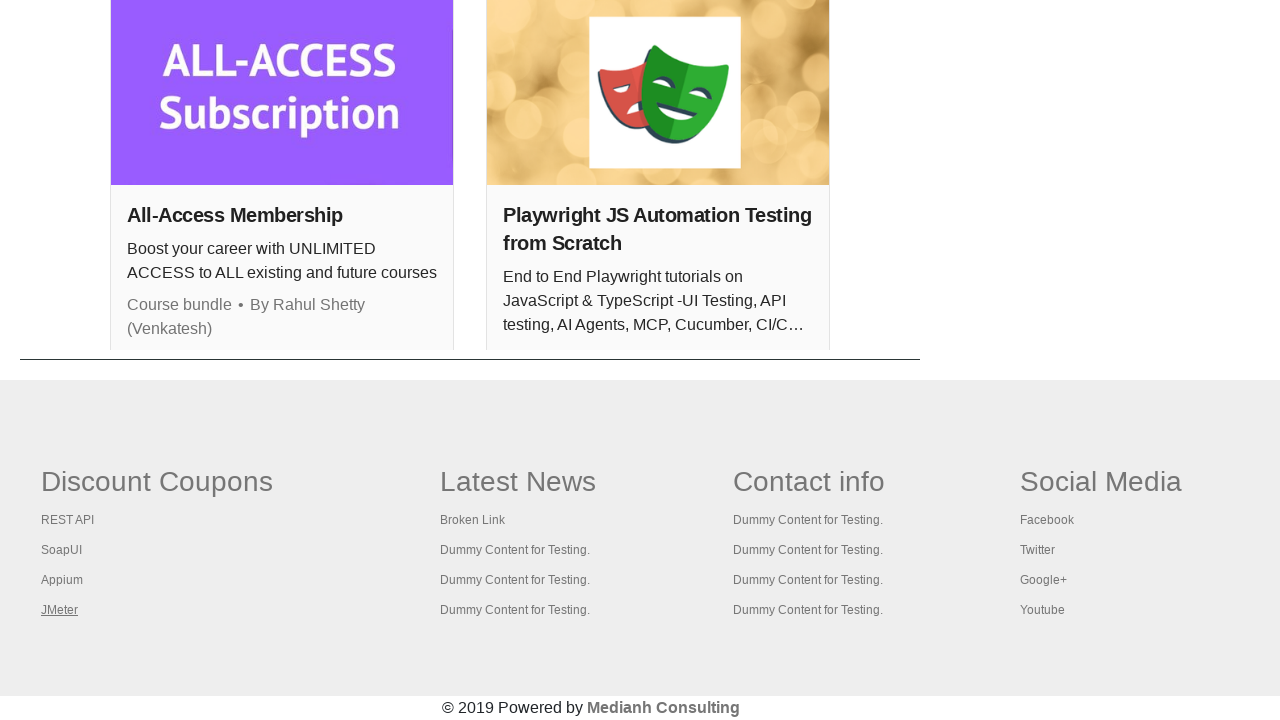